Tests auto-suggestion functionality by typing partial text and navigating through suggestions using keyboard arrows until the desired option is selected

Starting URL: https://www.rahulshettyacademy.com/AutomationPractice/

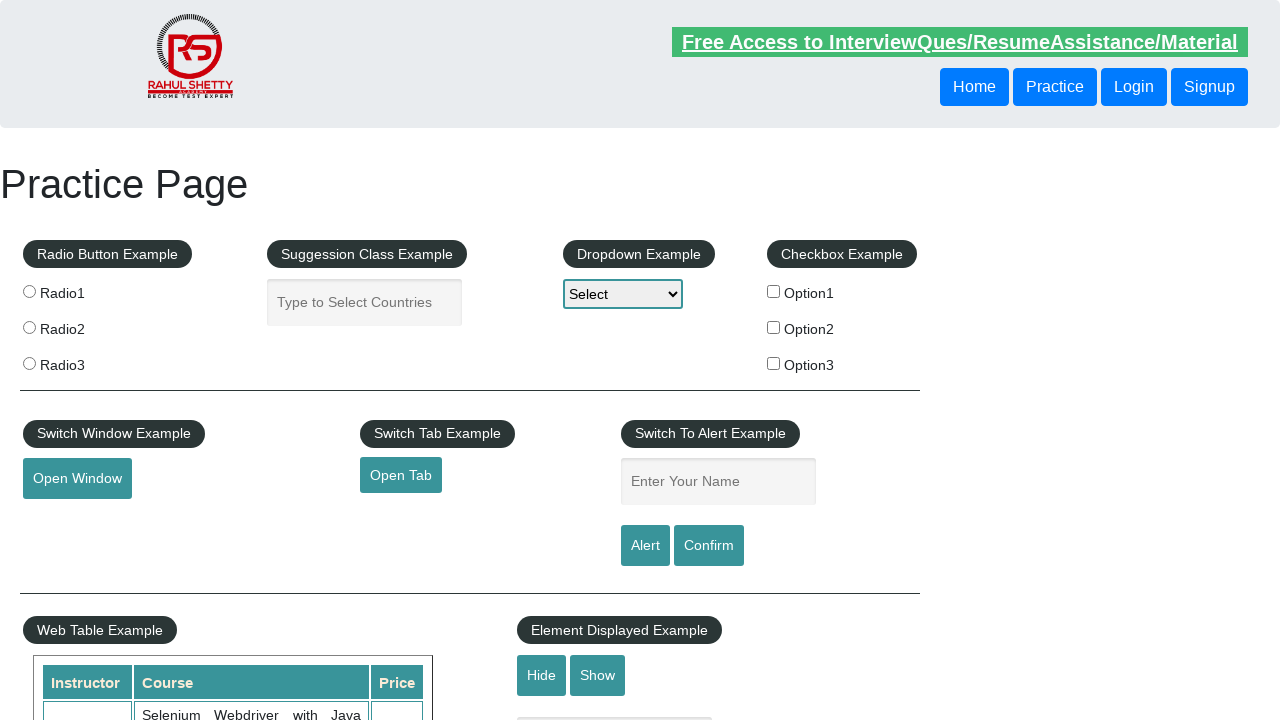

Filled autocomplete field with 'Ind' to trigger auto-suggestions on #autocomplete
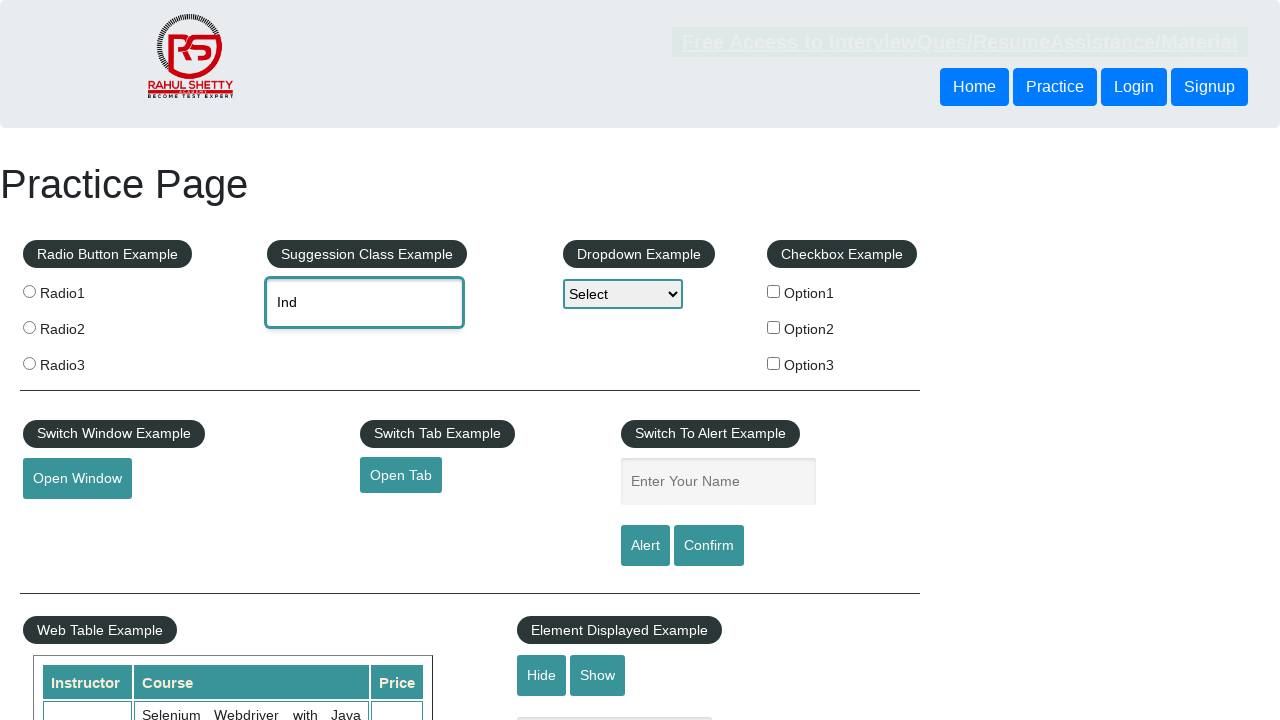

Checked current autocomplete field value: 'Ind'
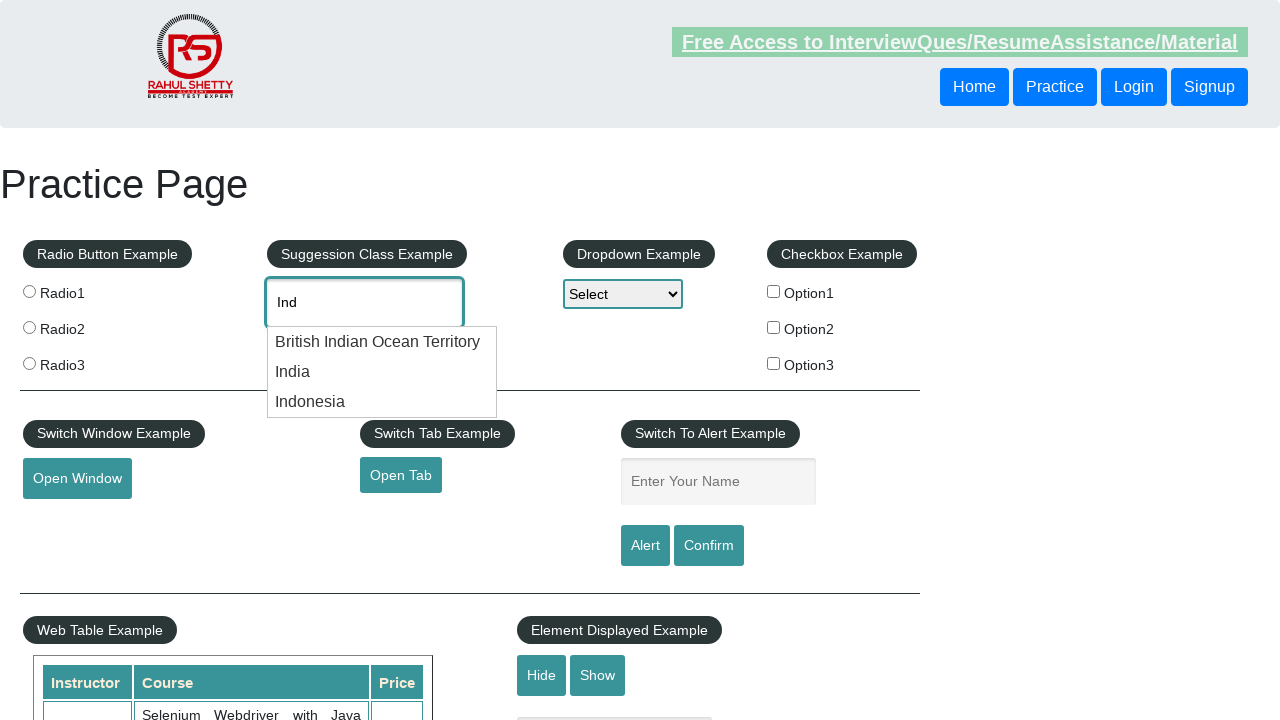

Pressed ArrowDown key to navigate to next suggestion
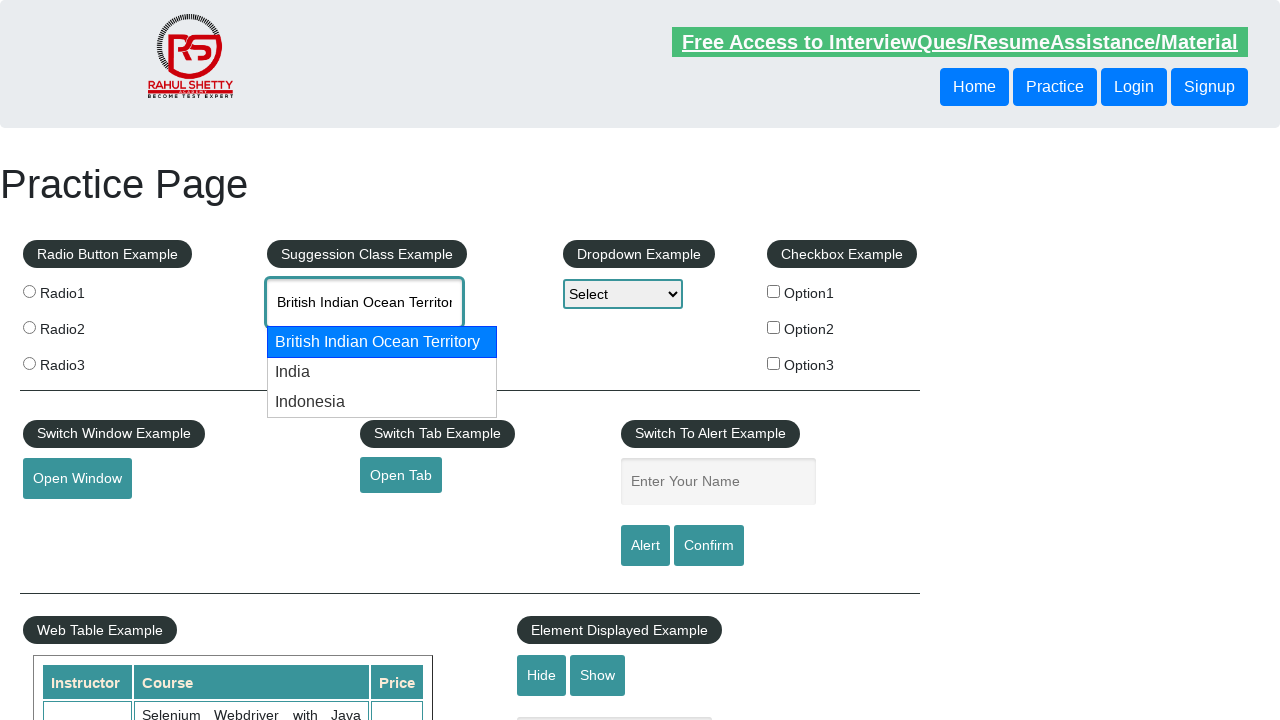

Checked current autocomplete field value: 'British Indian Ocean Territory'
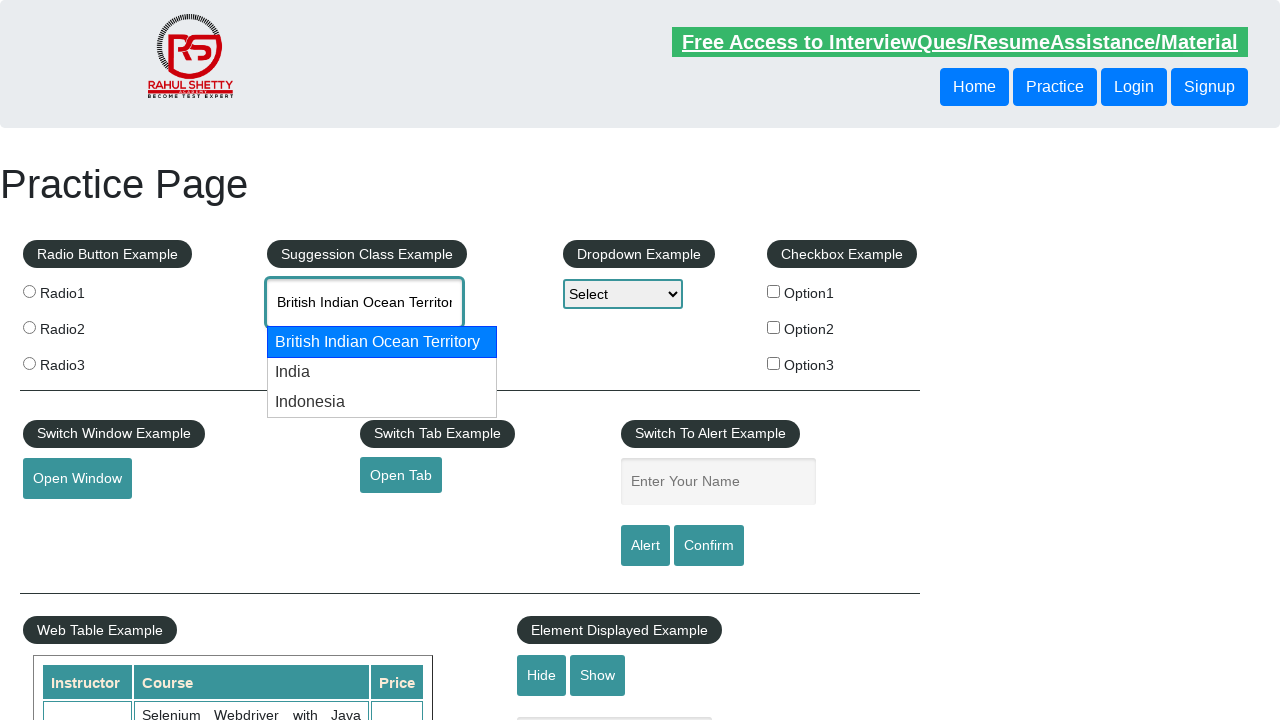

Pressed ArrowDown key to navigate to next suggestion
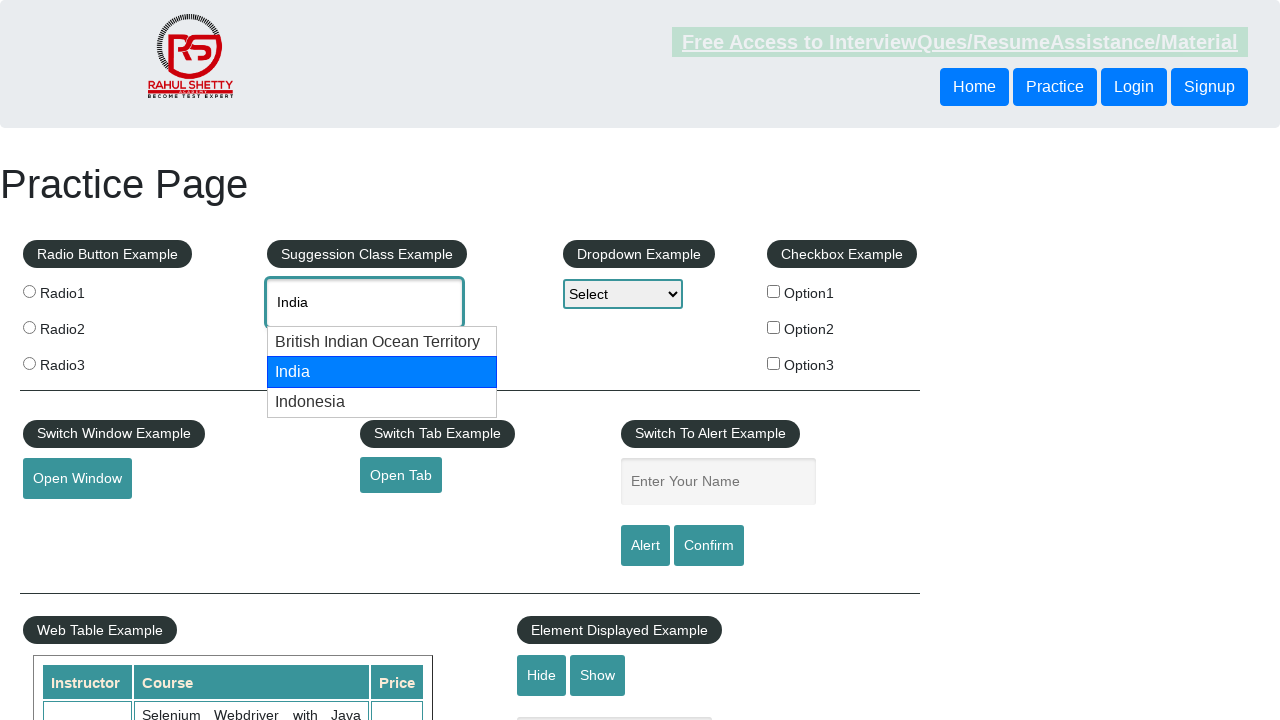

Checked current autocomplete field value: 'India'
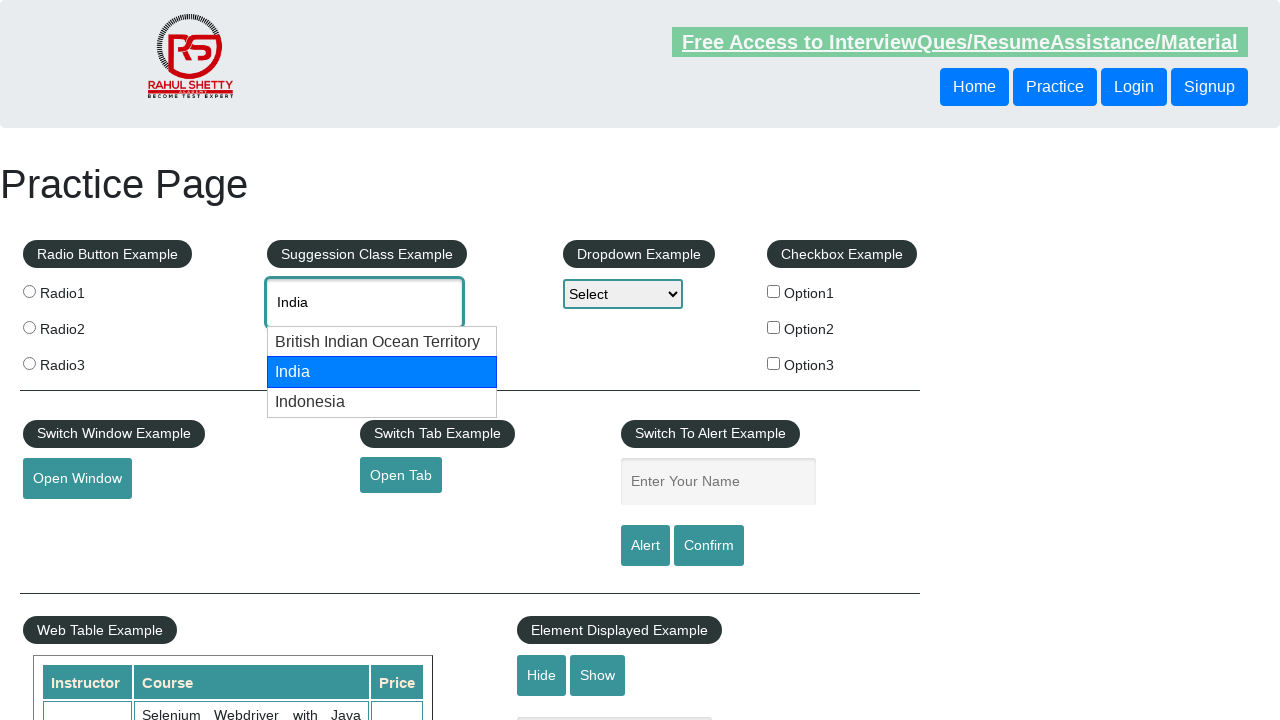

Successfully selected 'India' from auto-suggestions
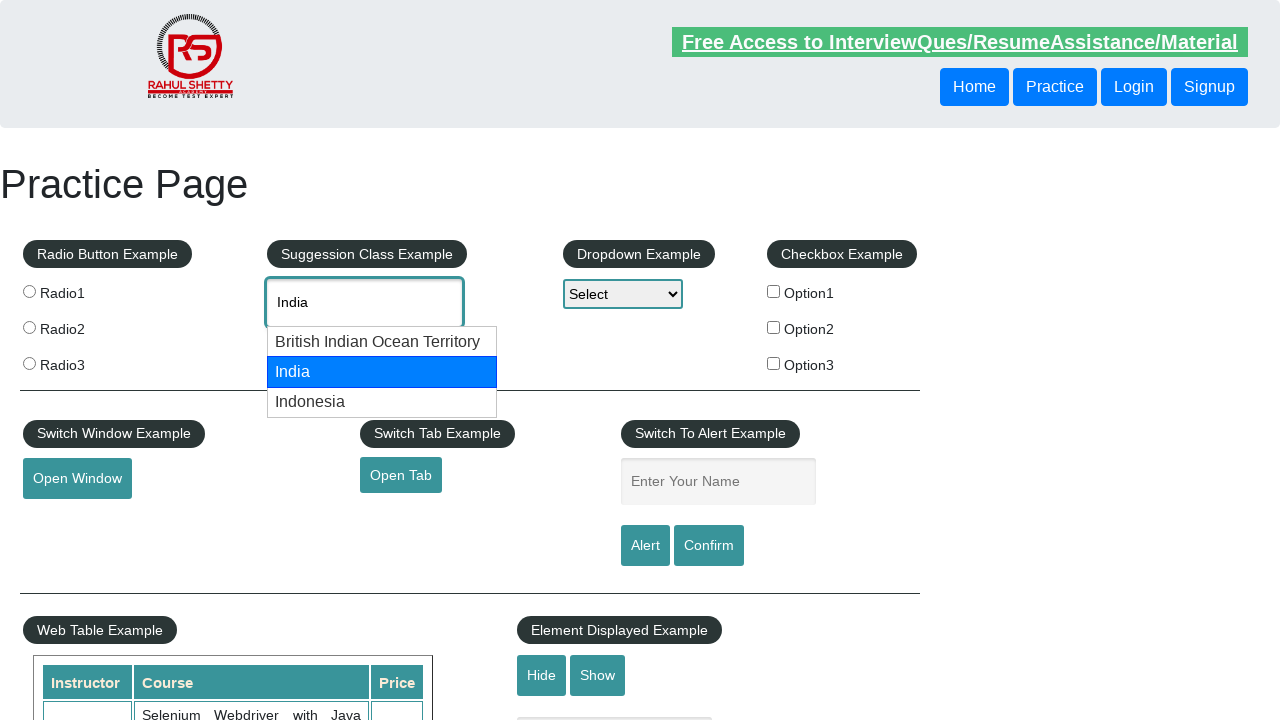

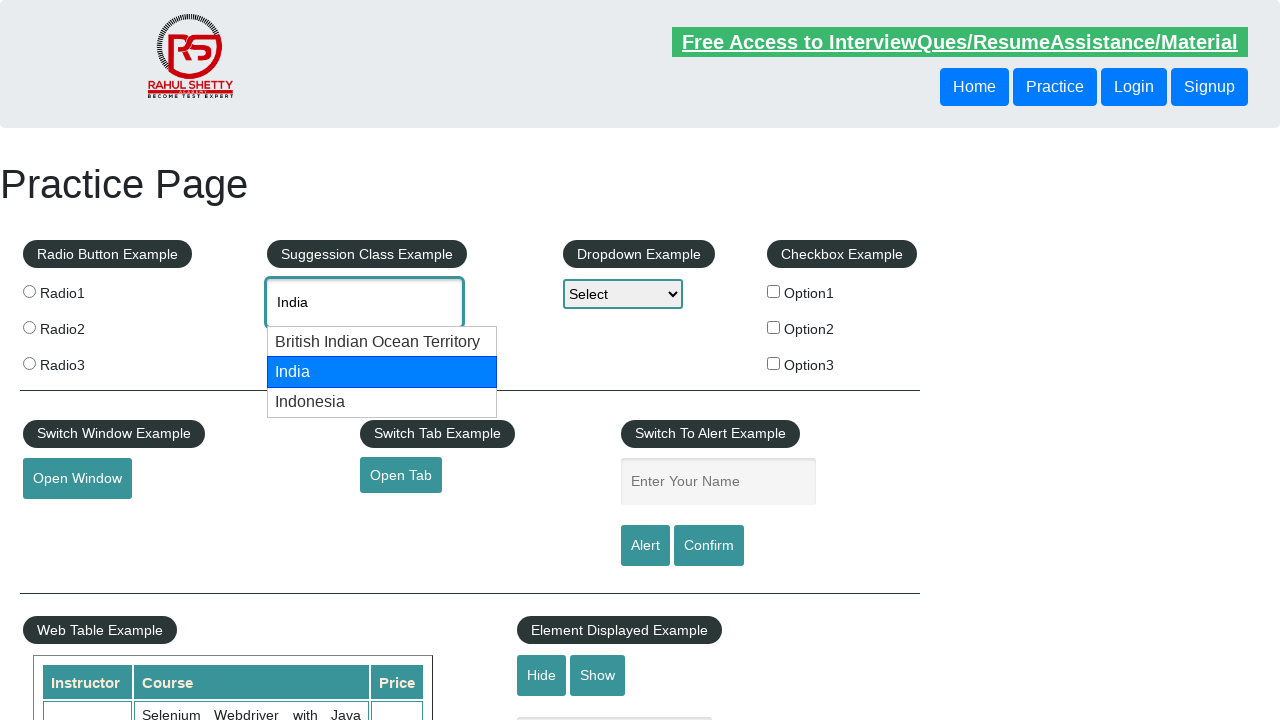